Tests e-commerce flow by adding products to cart, removing one product, and navigating through the purchase process

Starting URL: https://www.demoblaze.com/index.html

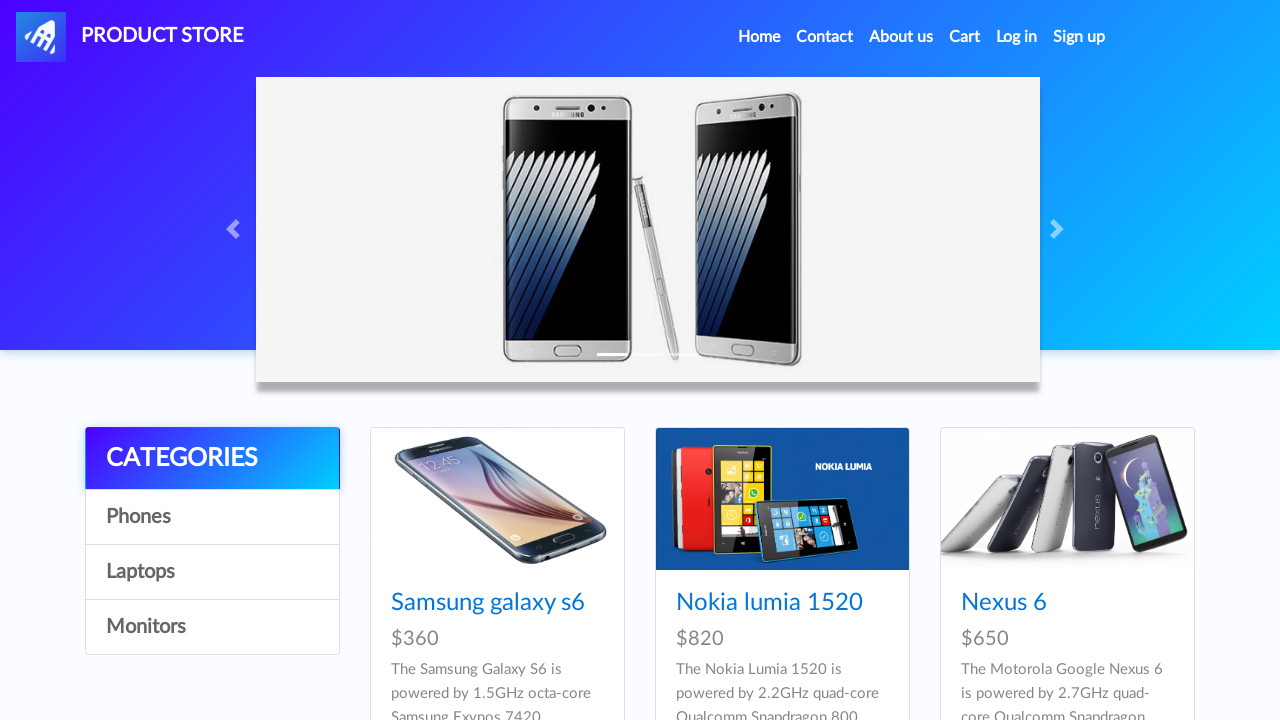

Clicked on Laptops category at (212, 572) on text=Laptops
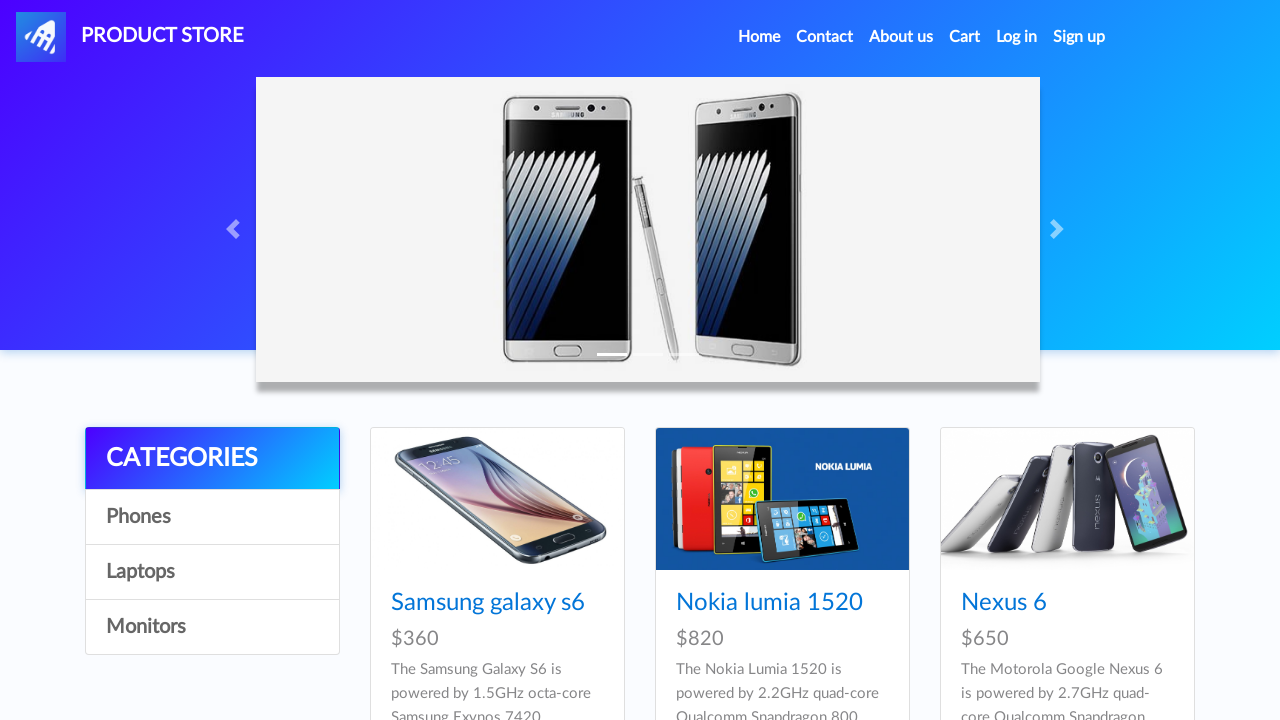

Laptops category page loaded
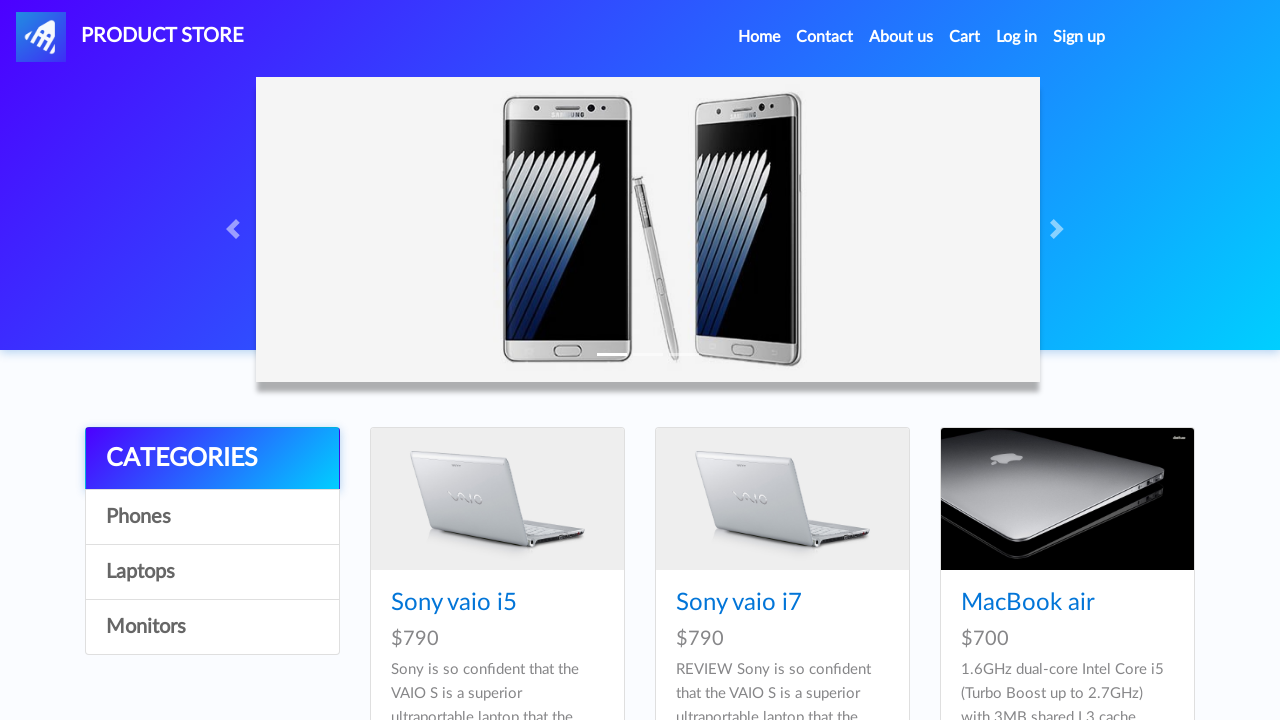

Clicked on Sony vaio i5 product at (454, 603) on text=Sony vaio i5
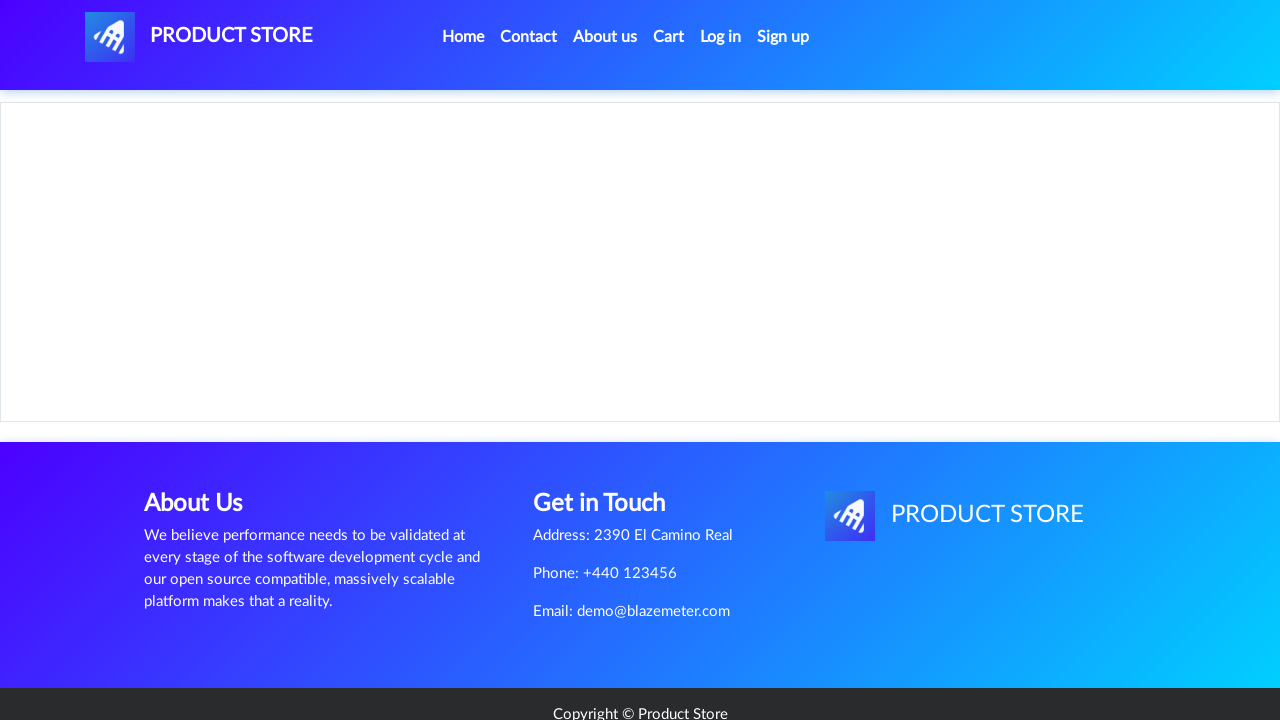

Sony vaio i5 product page loaded
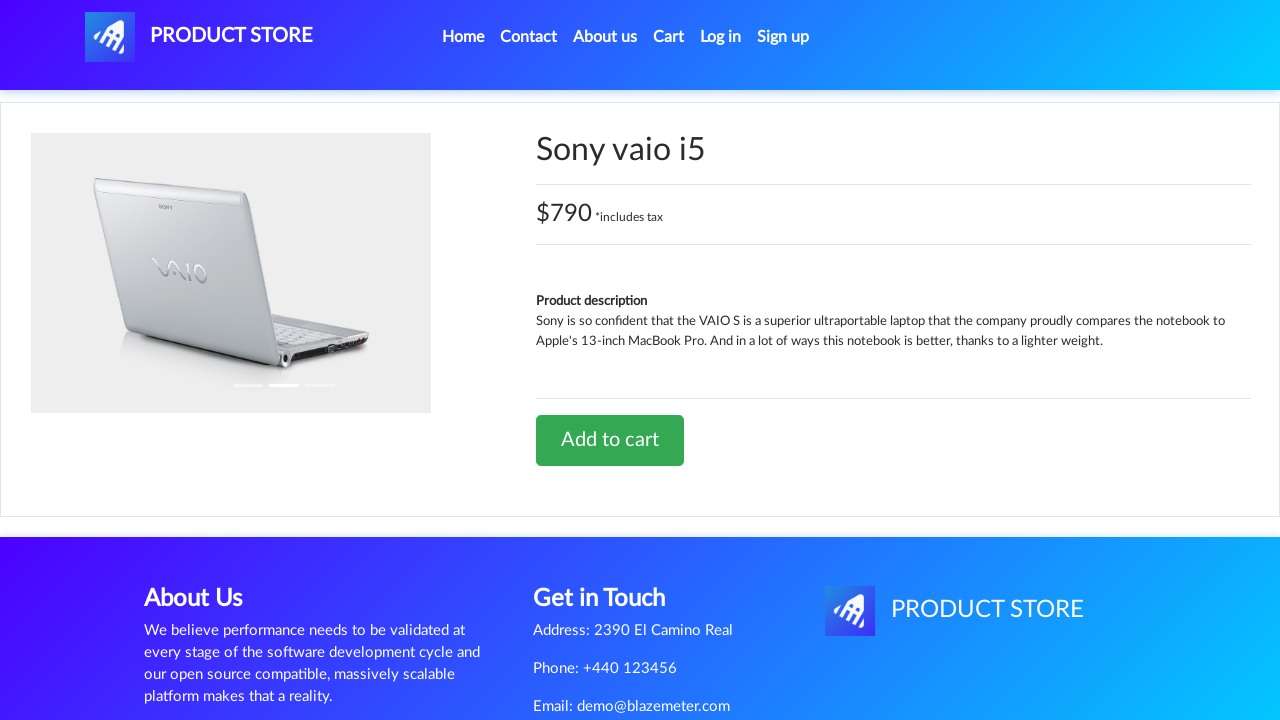

Clicked Add to cart button for Sony vaio i5 at (610, 440) on text=Add to cart
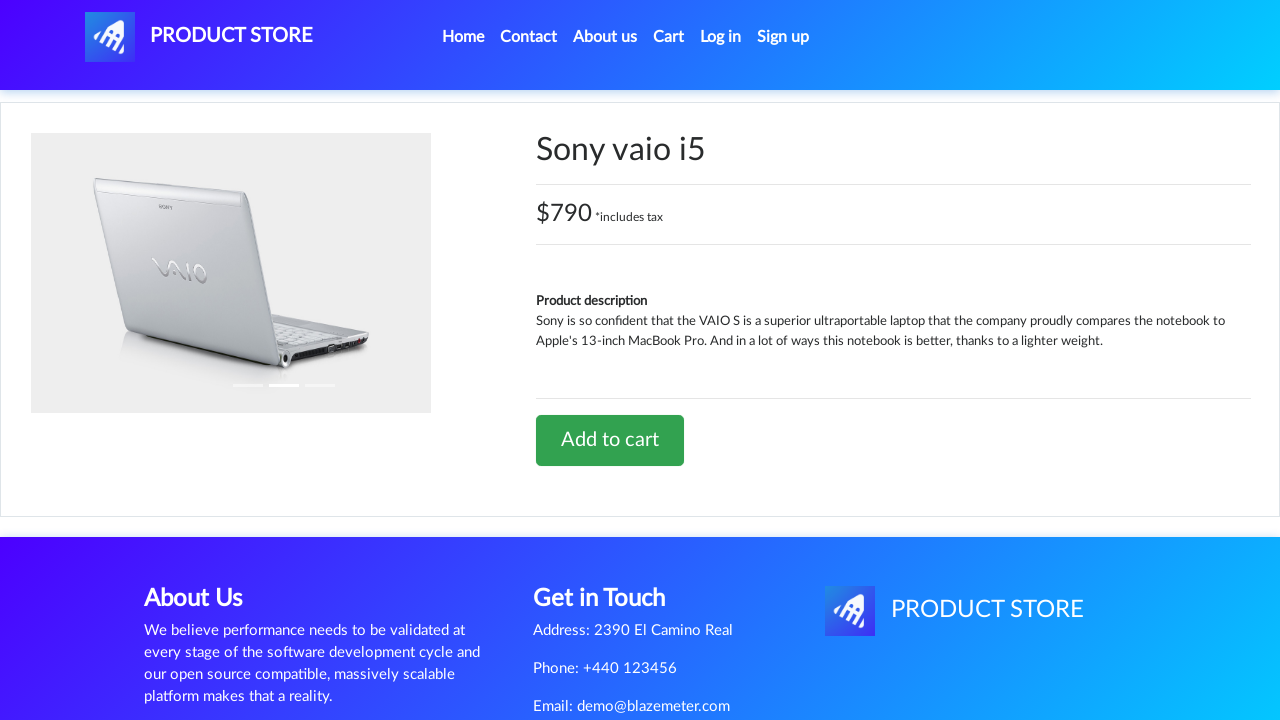

Set up dialog handler for Sony vaio i5 alert
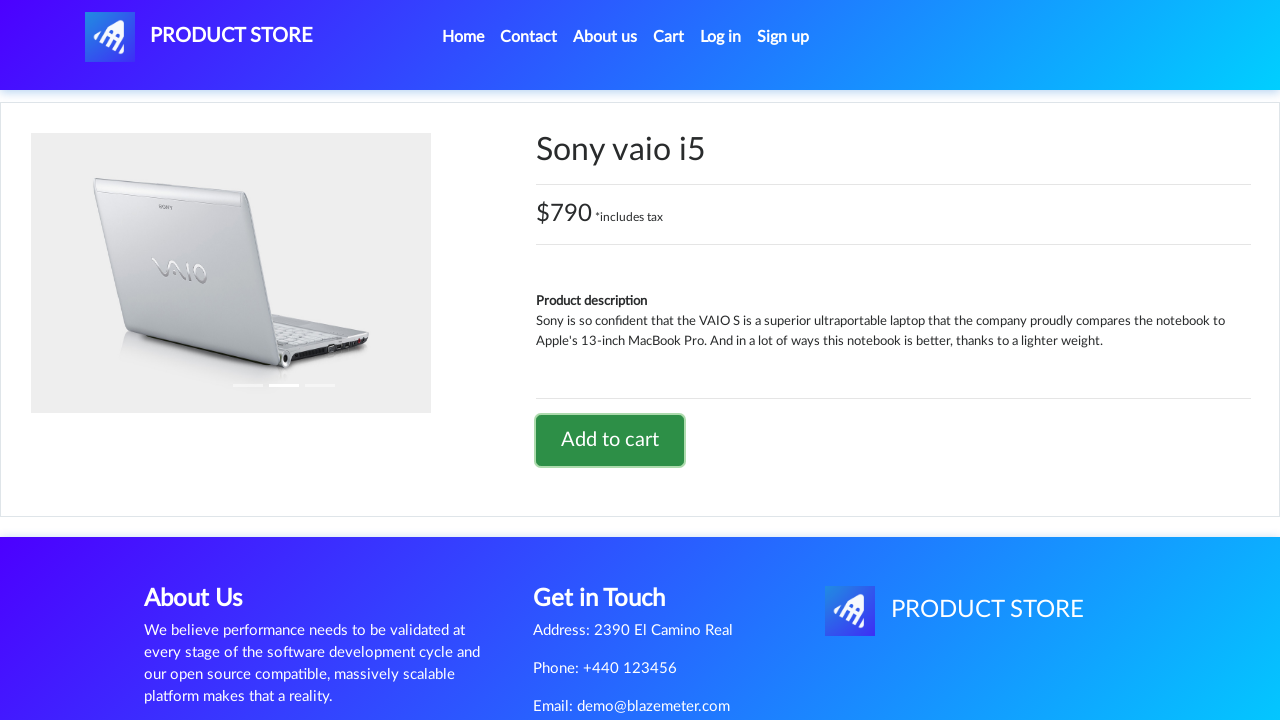

Alert dismissed for Sony vaio i5
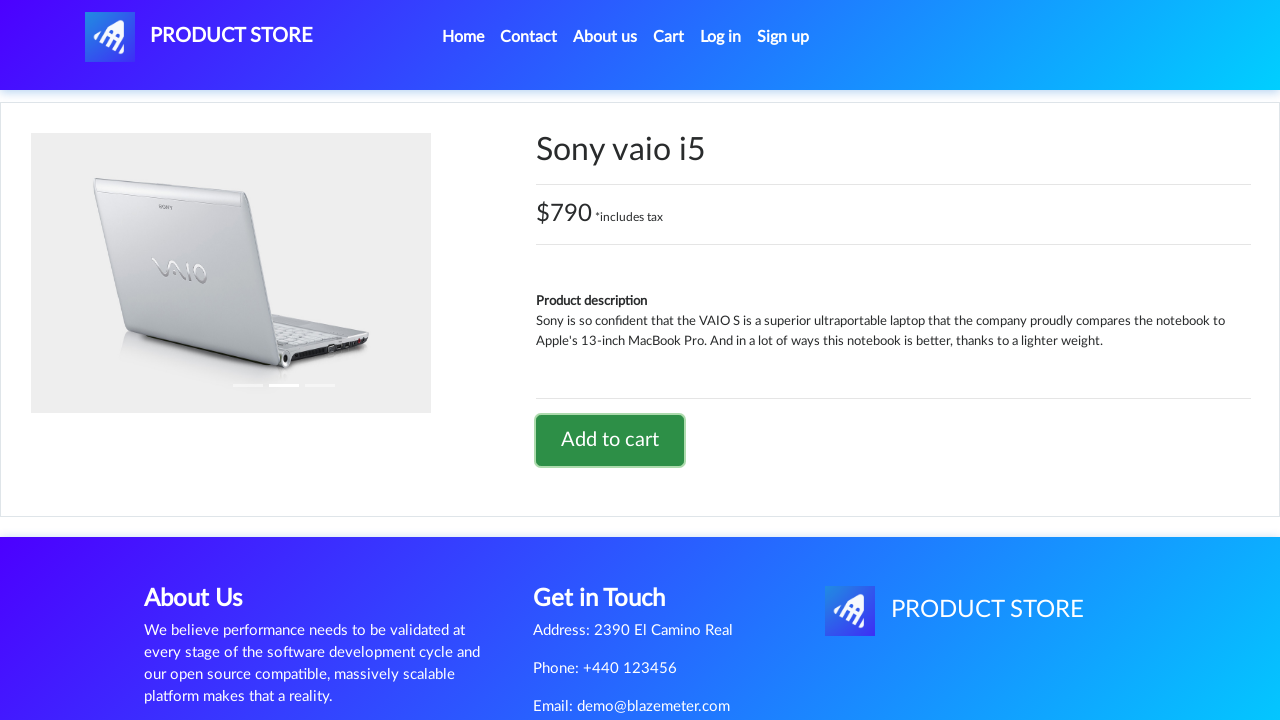

Clicked Home link at (463, 37) on text=Home
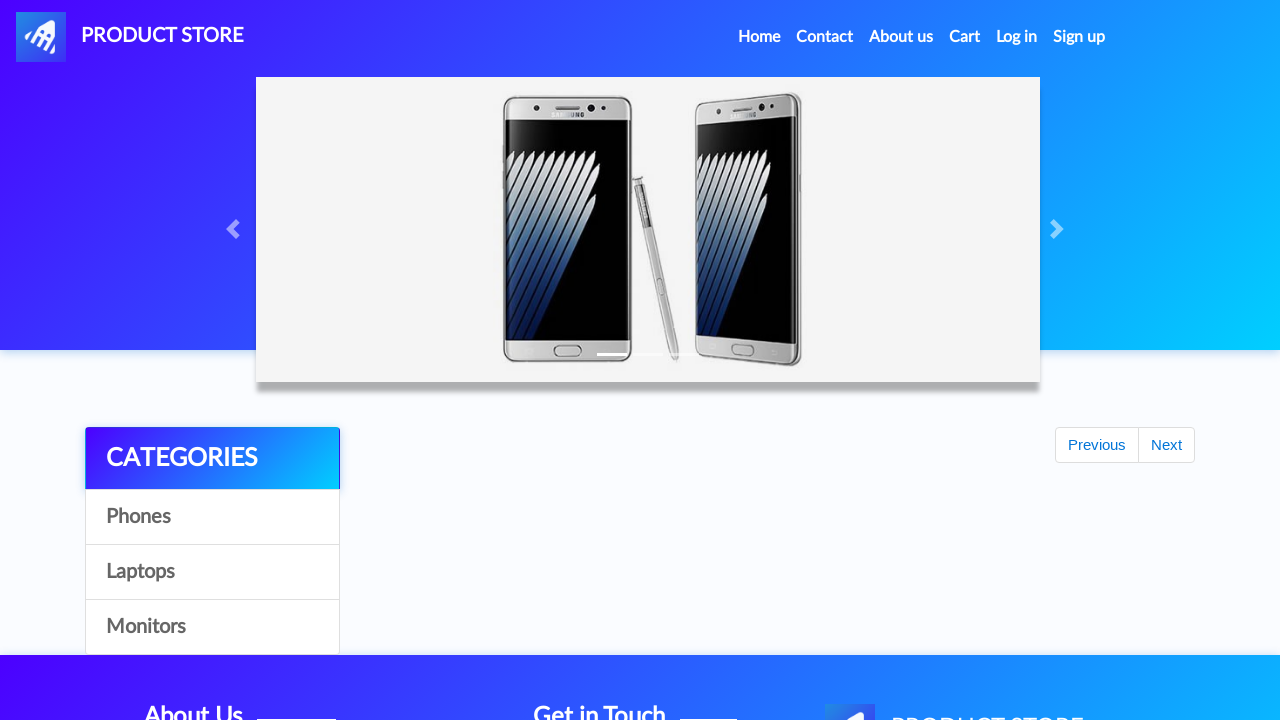

Home page loaded
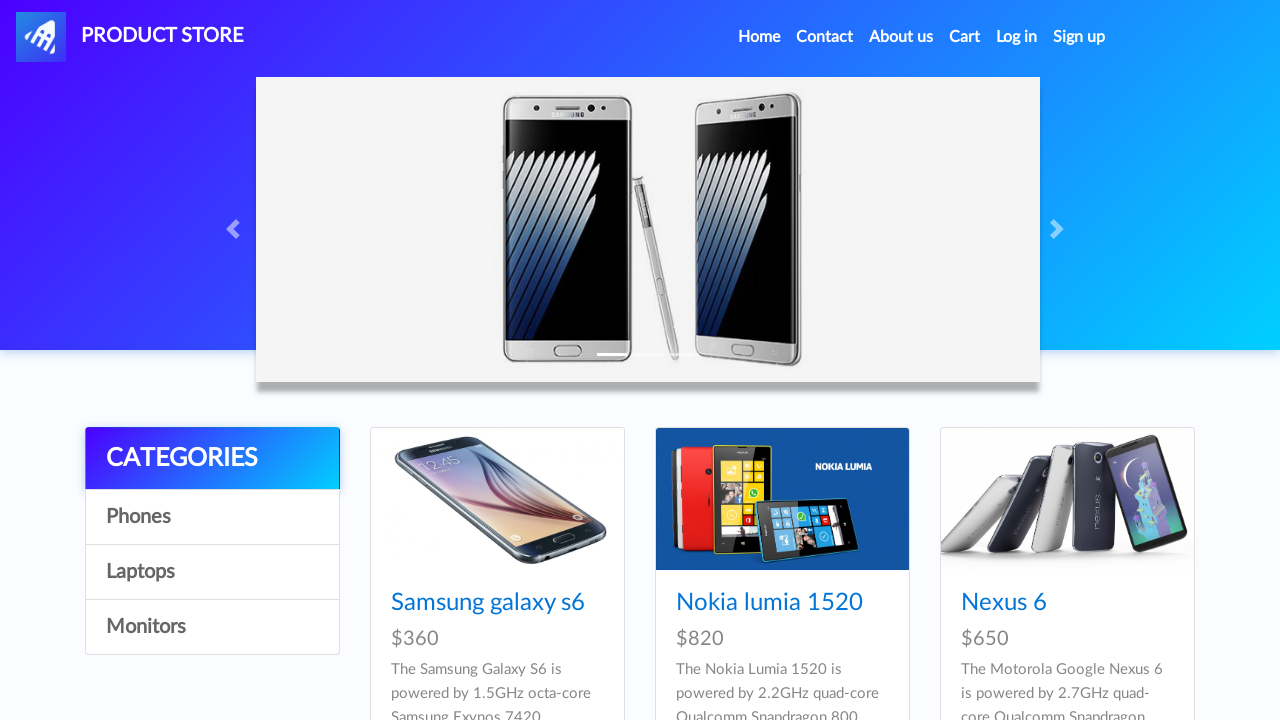

Clicked on Laptops category again at (212, 572) on text=Laptops
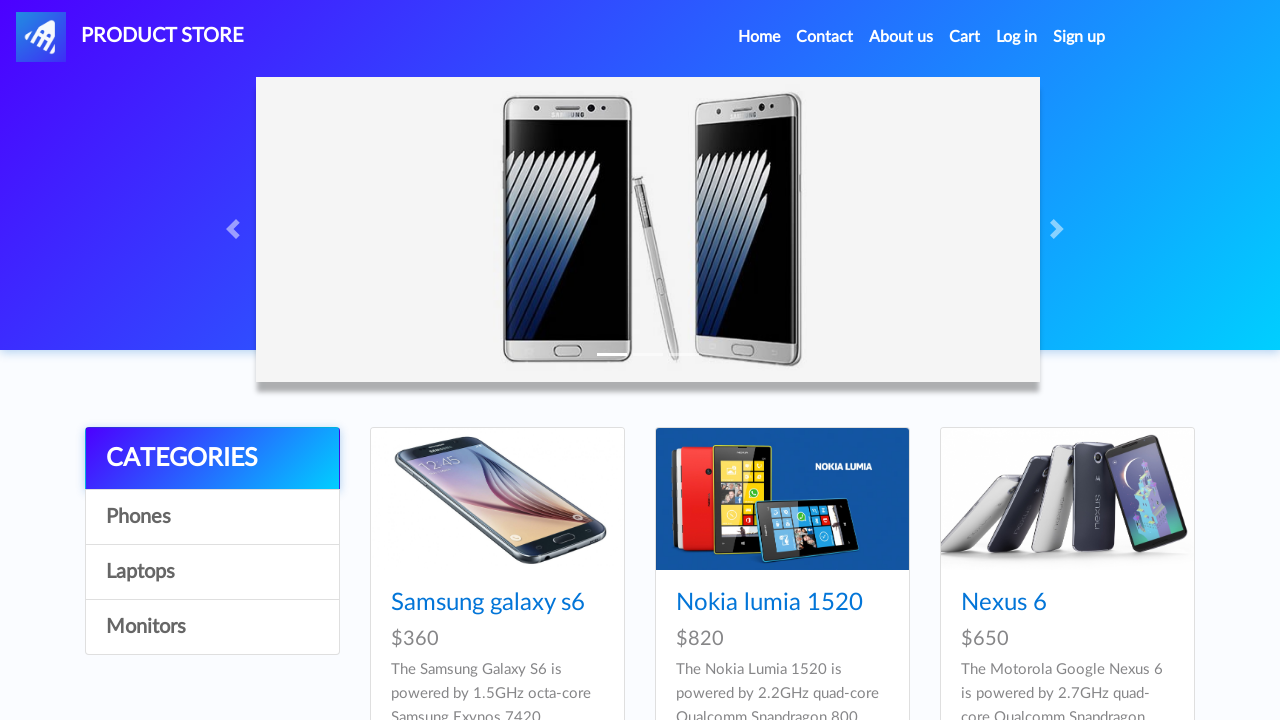

Laptops category page loaded again
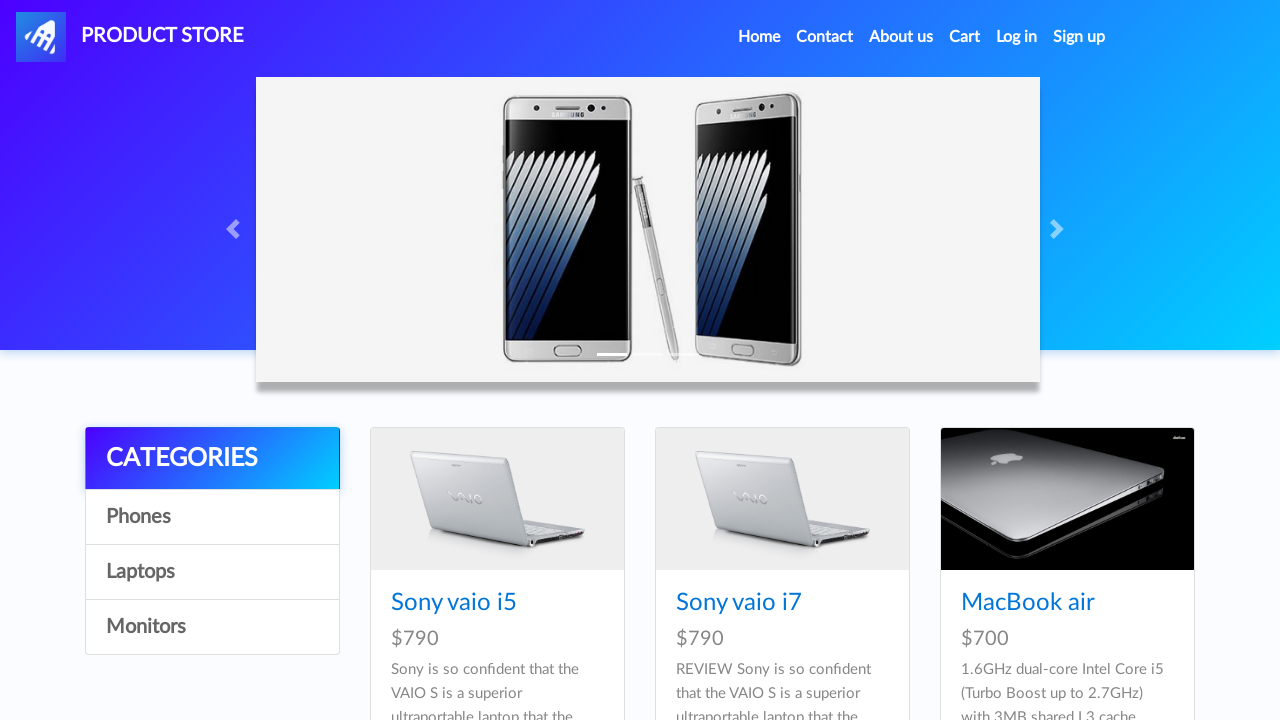

Clicked on Dell i7 8gb product at (448, 361) on text=Dell i7 8gb
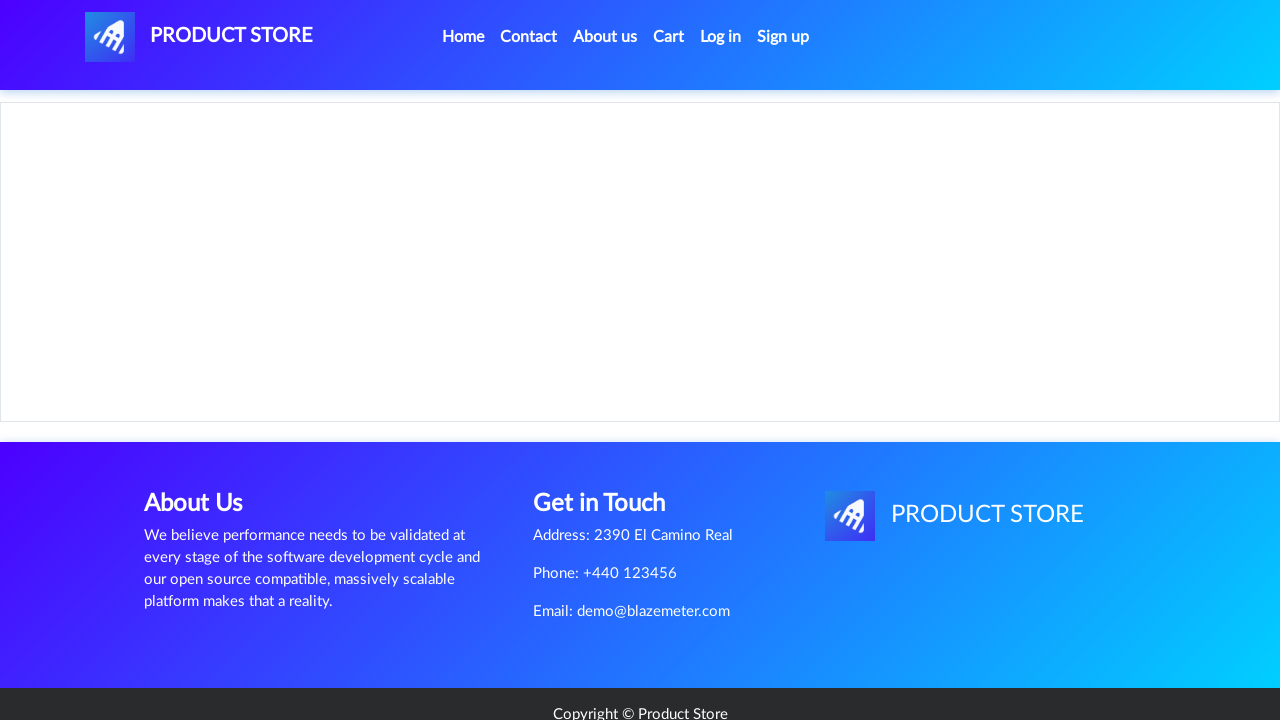

Dell i7 8gb product page loaded
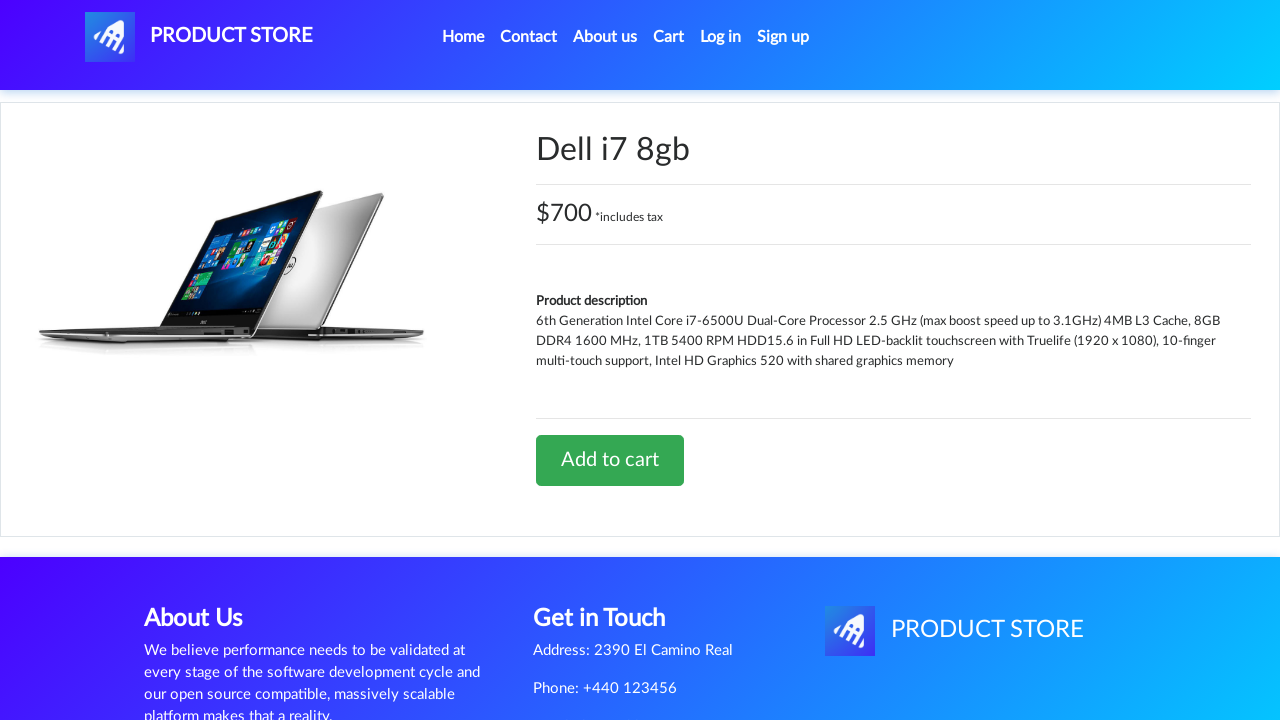

Clicked Add to cart button for Dell i7 8gb at (610, 460) on text=Add to cart
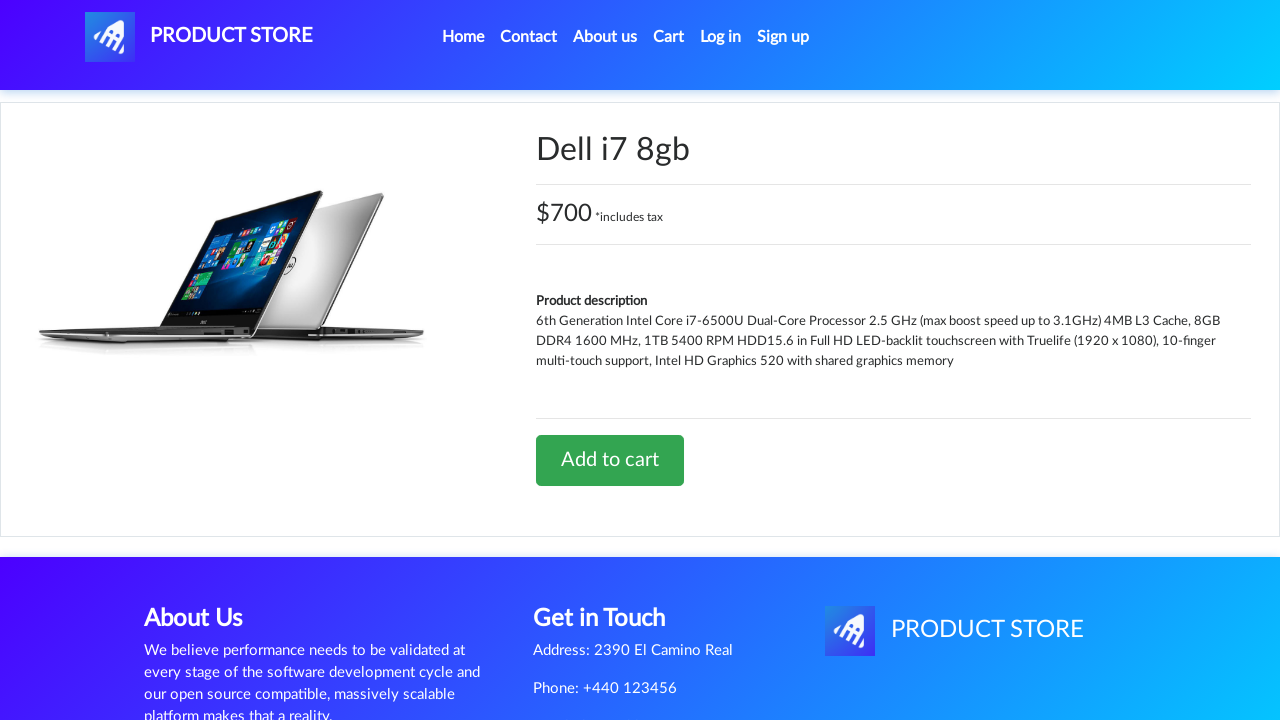

Alert dismissed for Dell i7 8gb
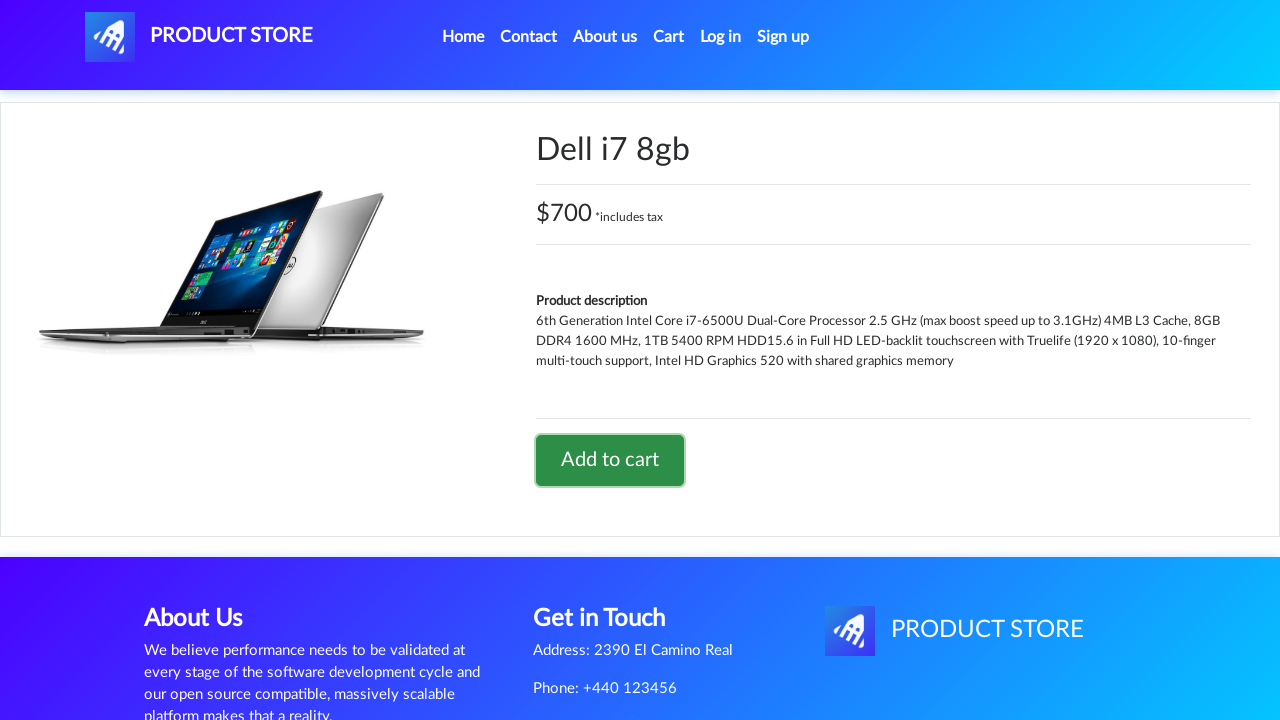

Clicked on Cart link at (669, 37) on text=Cart
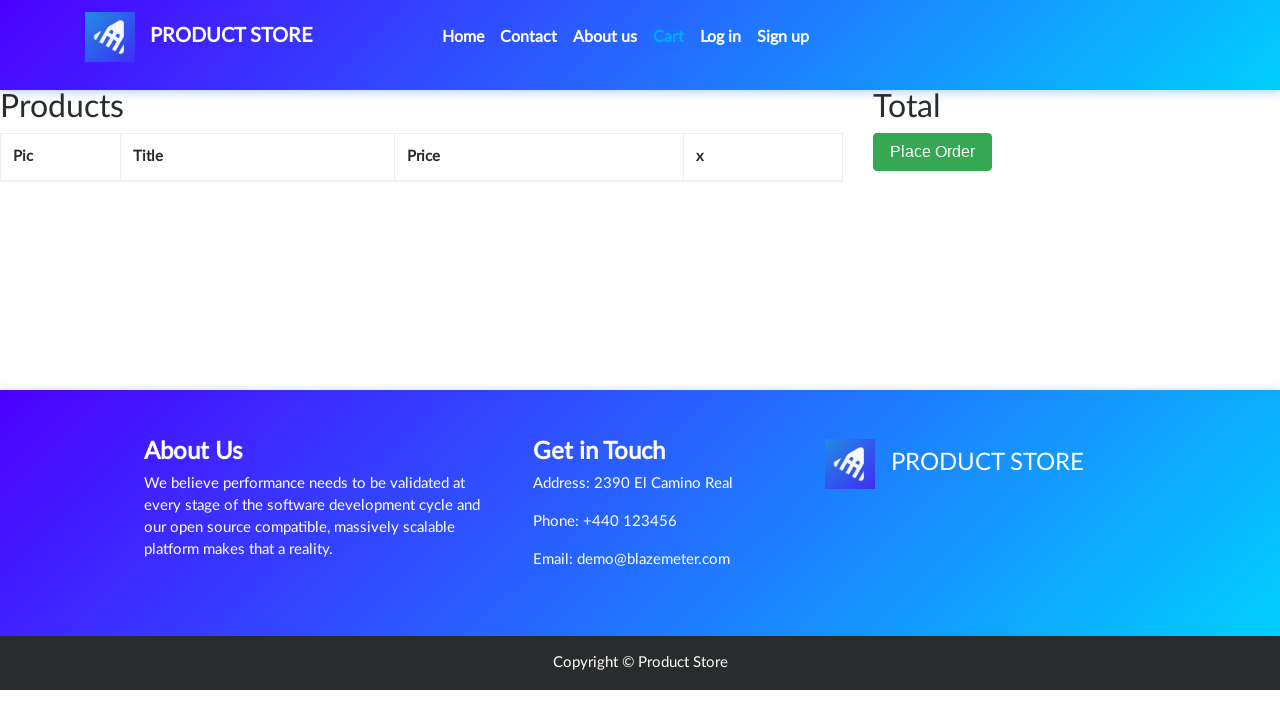

Cart page loaded with both products
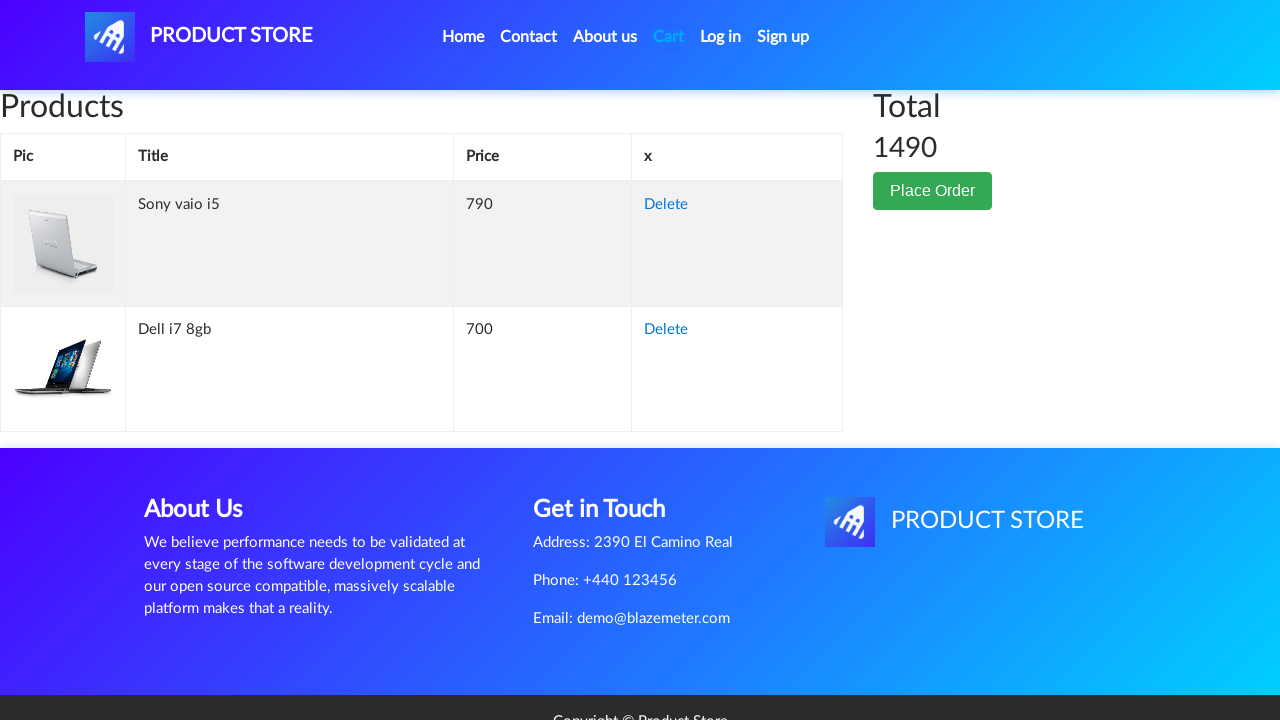

Clicked delete button for Sony vaio i5 at (666, 205) on xpath=//tr[contains(.,'Sony vaio i5')]/td[4]/a
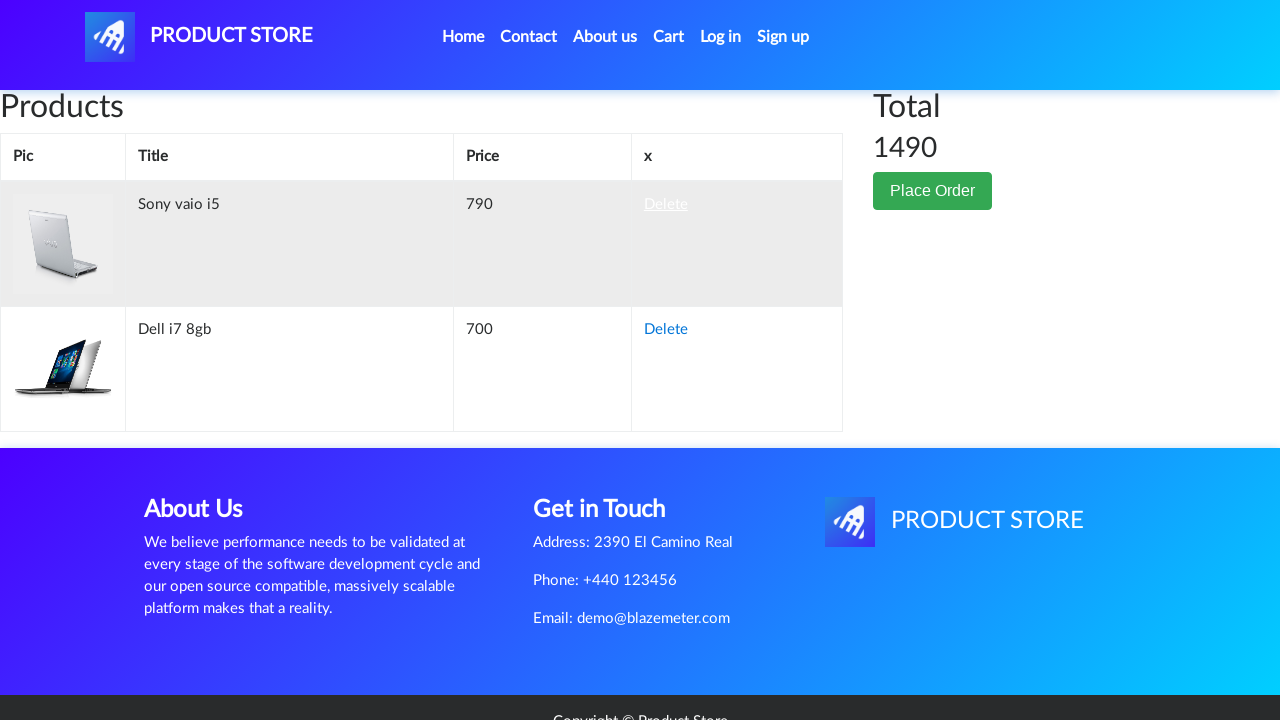

Sony vaio i5 product removed from cart
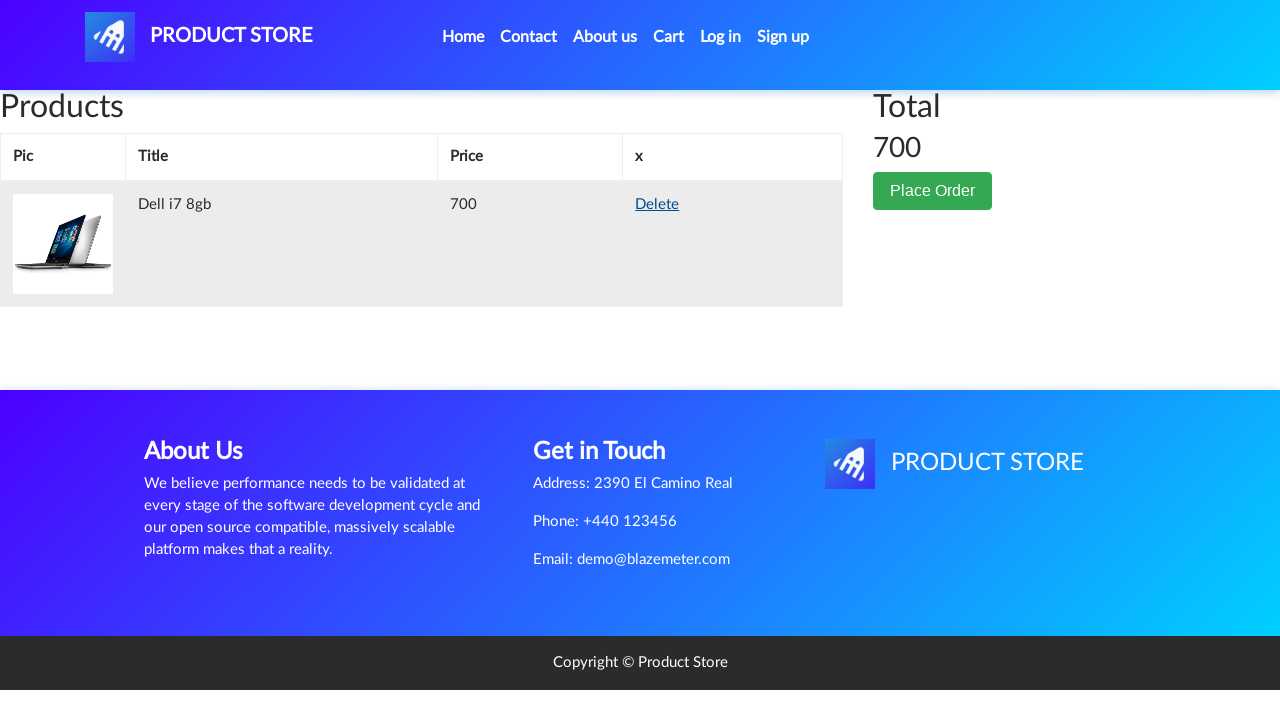

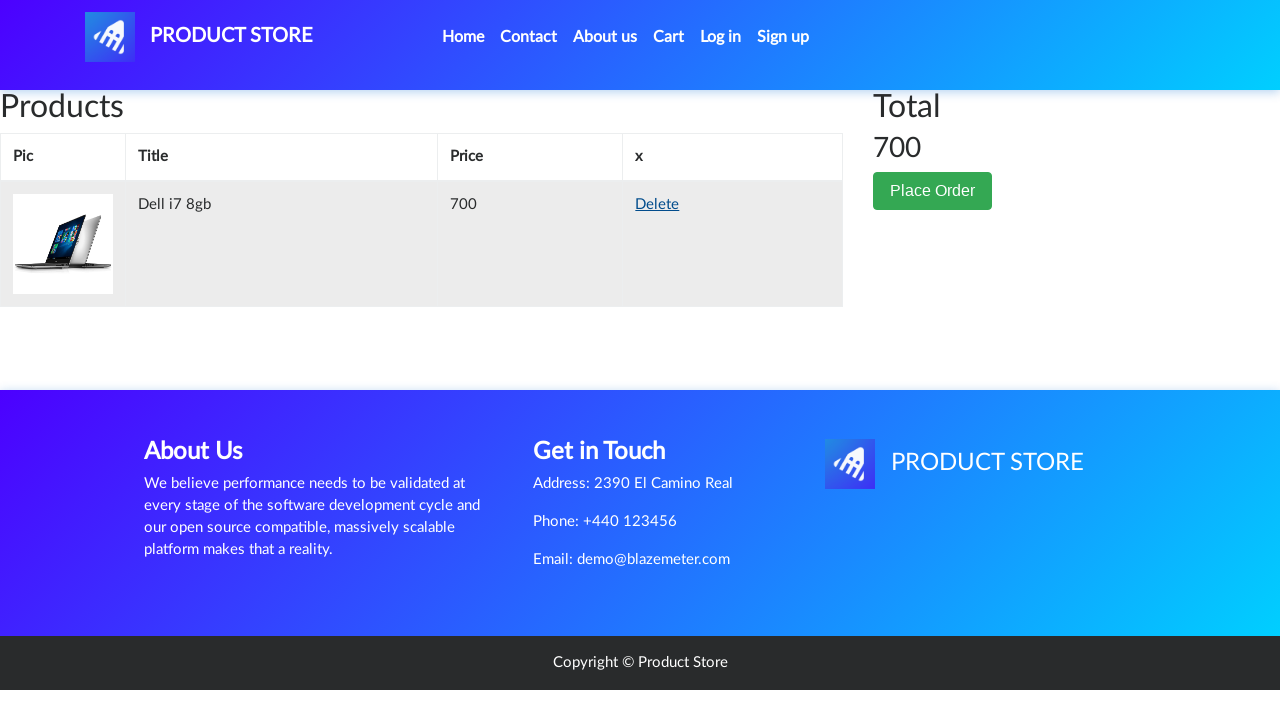